Tests drag and drop functionality on the jQuery UI demo page by dragging a source element and dropping it onto a target element within an iframe.

Starting URL: https://jqueryui.com/droppable

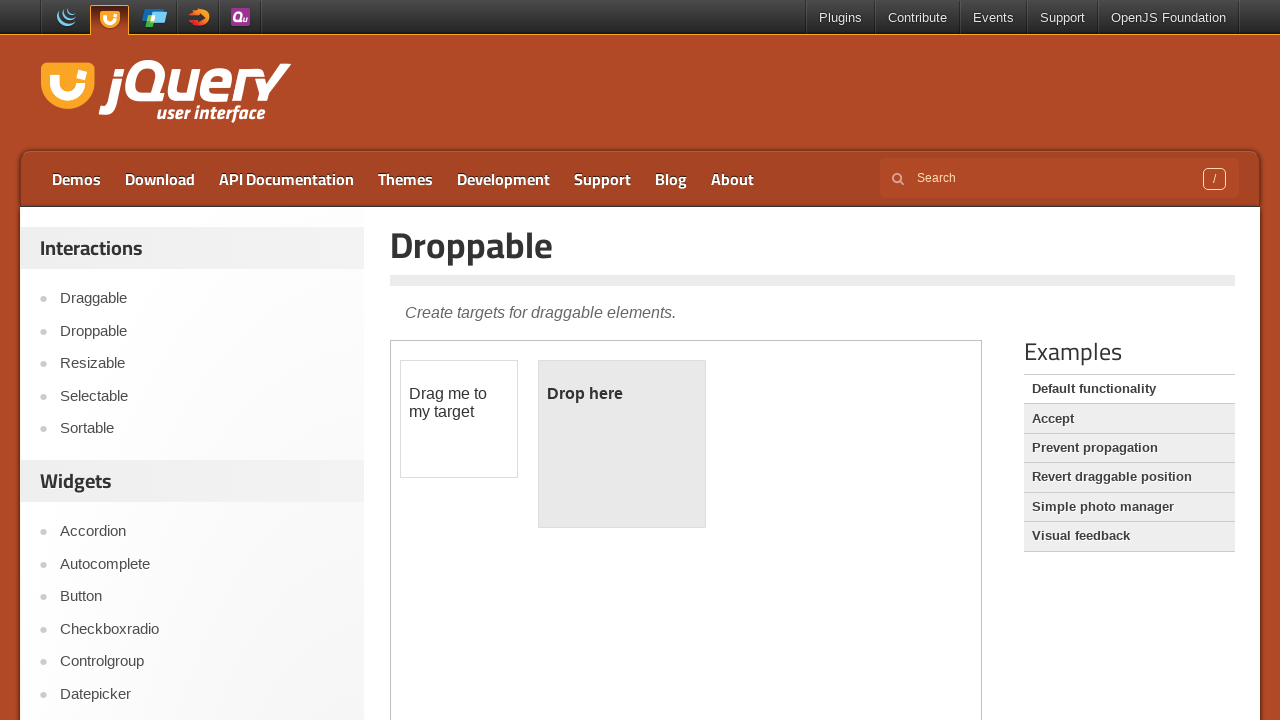

Waited for demo iframe to load
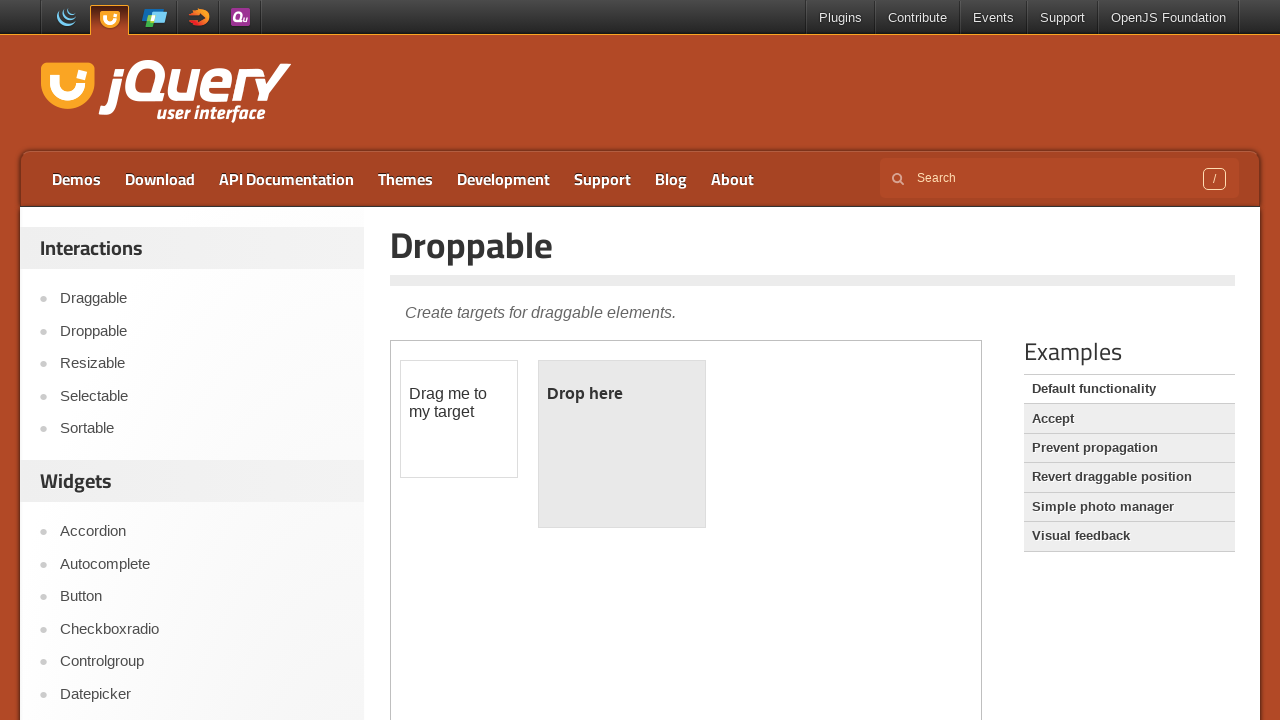

Located the demo iframe containing draggable elements
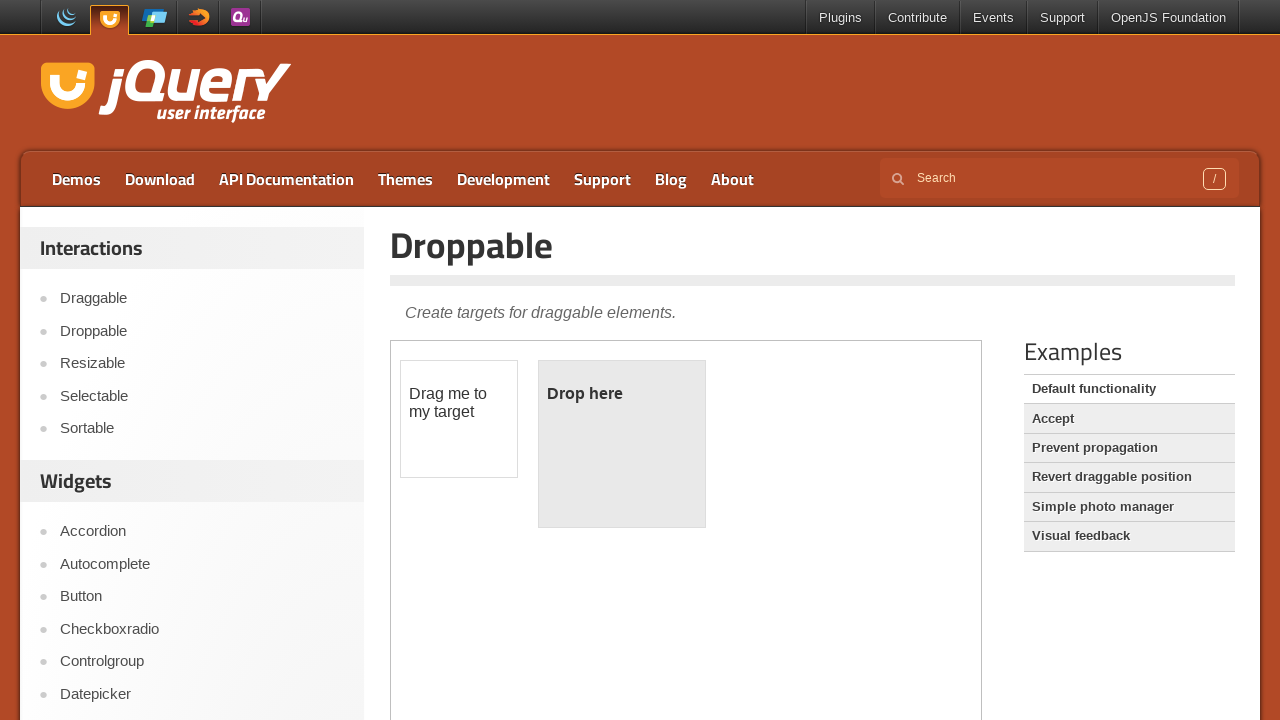

Located the source (draggable) element with id 'draggable'
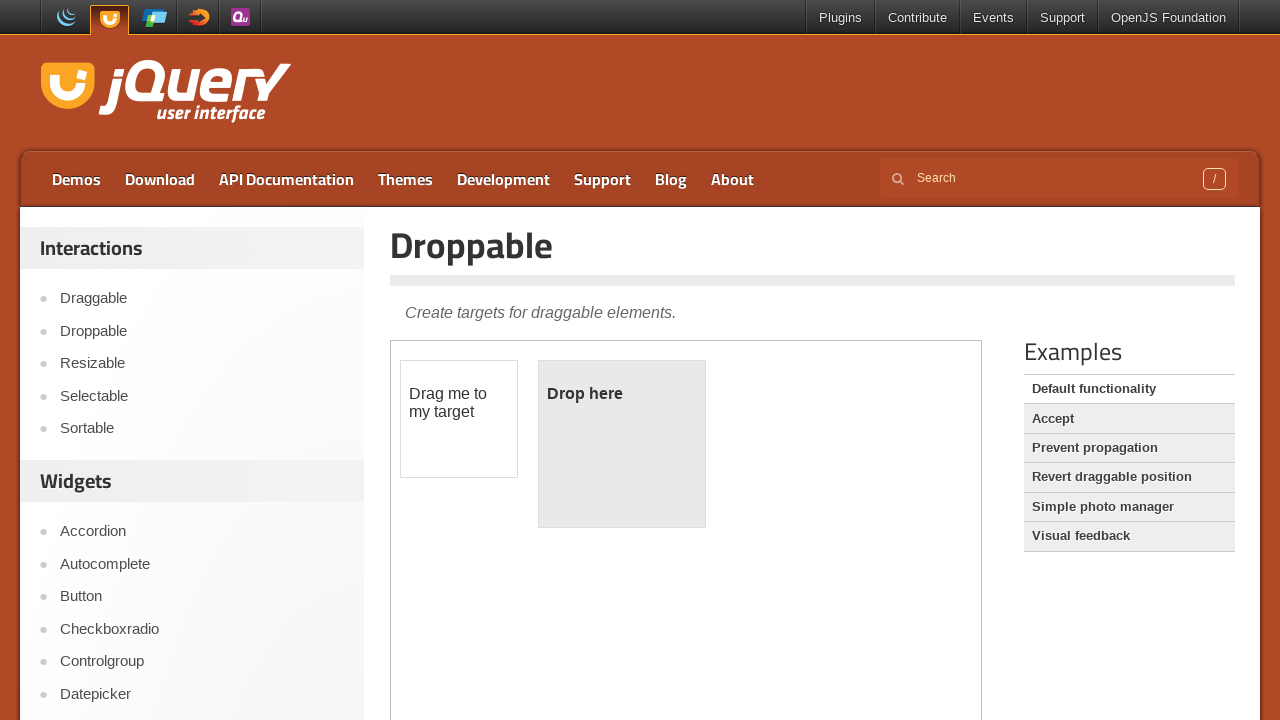

Located the destination (droppable) element with id 'droppable'
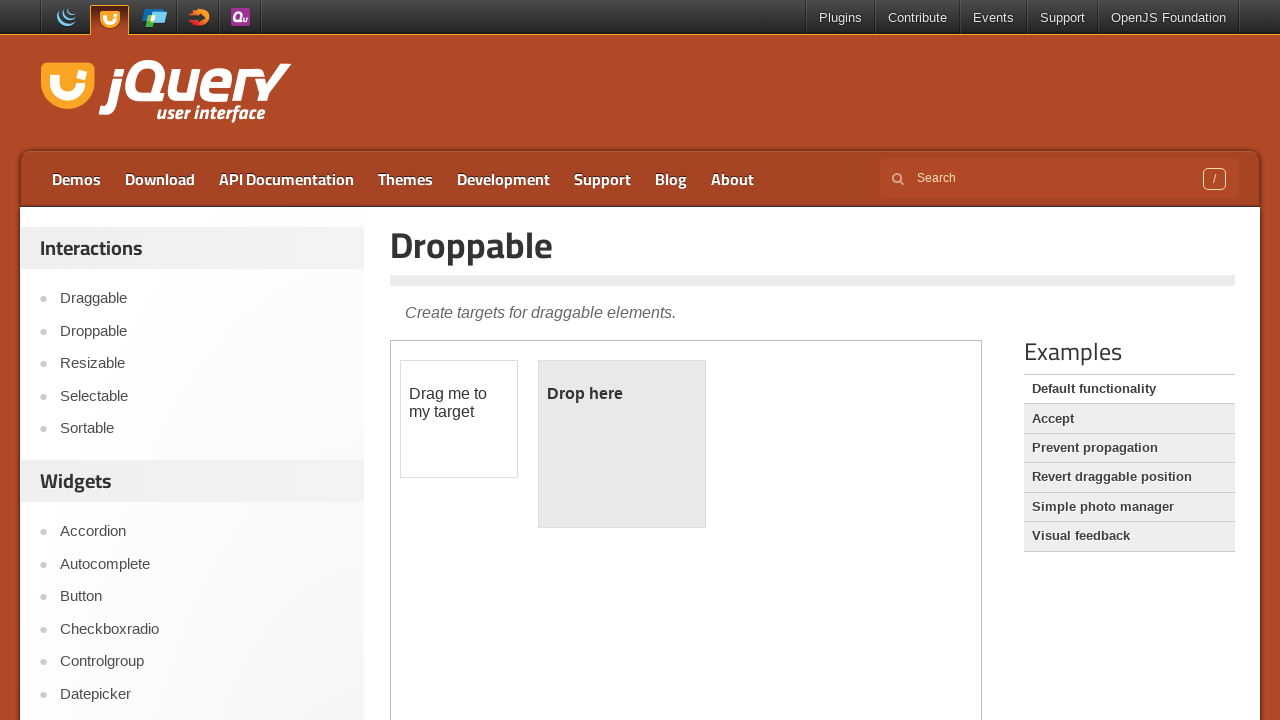

Source element is now visible
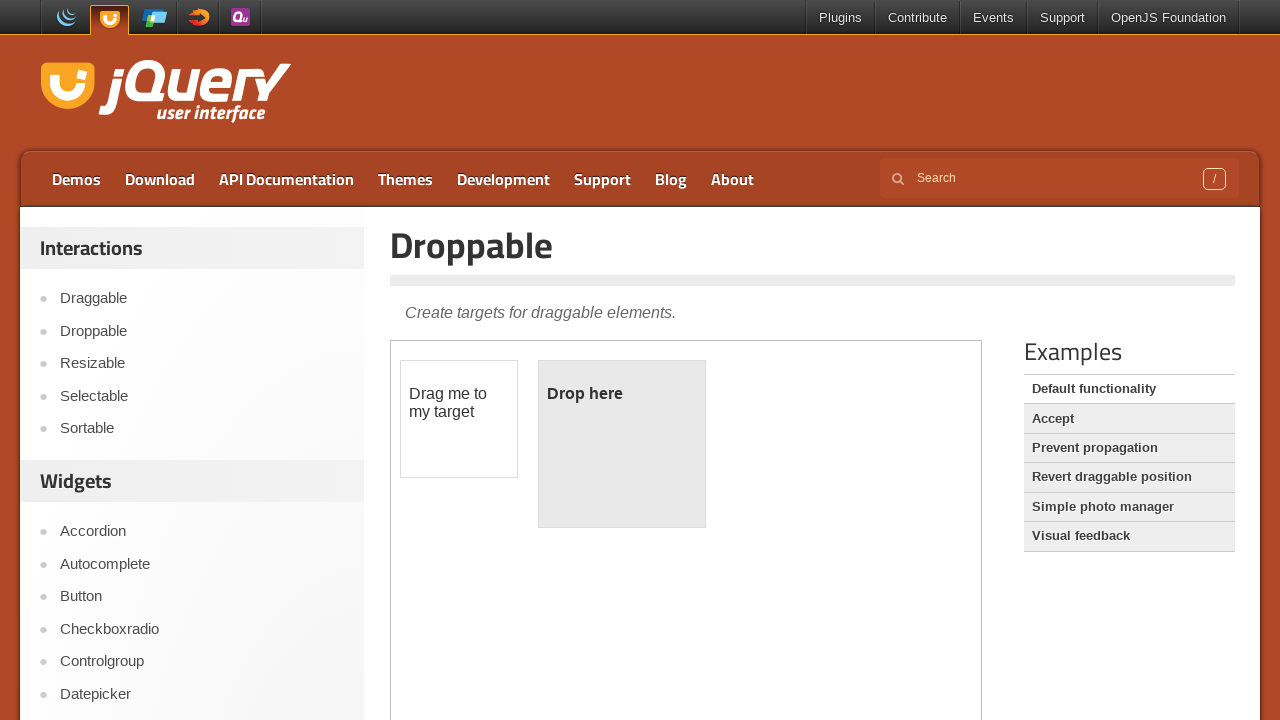

Destination element is now visible
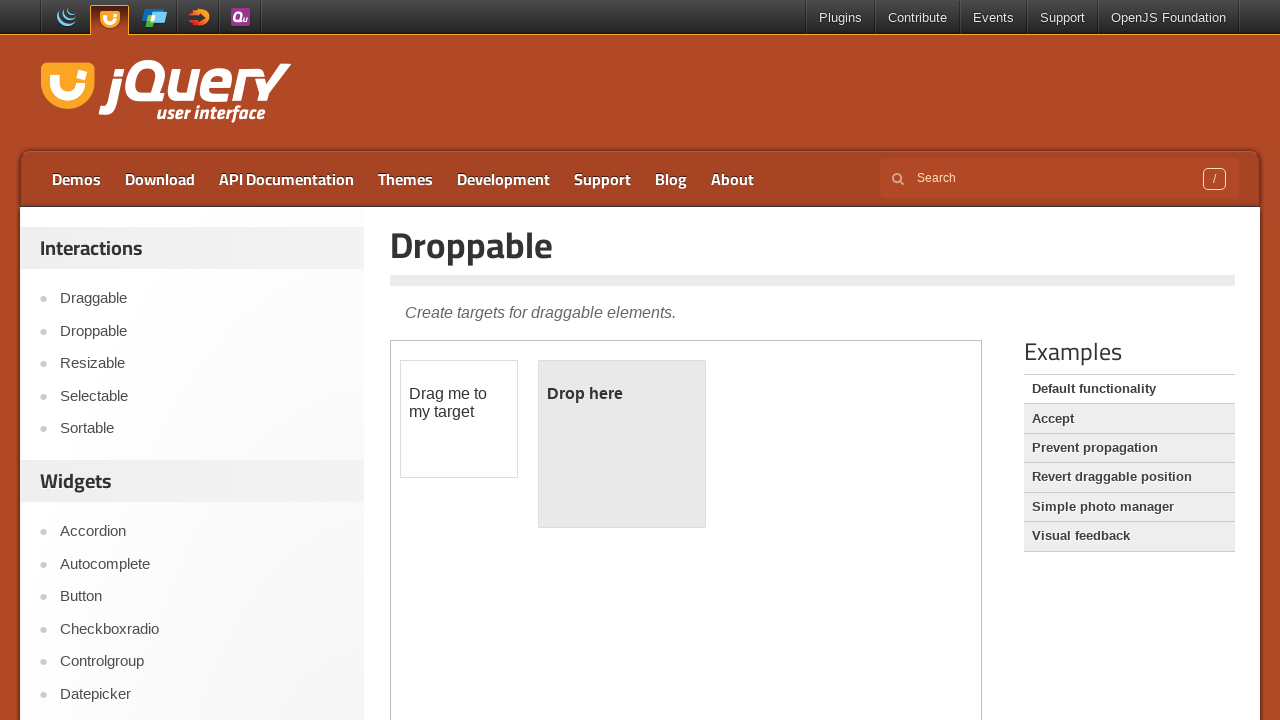

Dragged source element onto destination element at (622, 444)
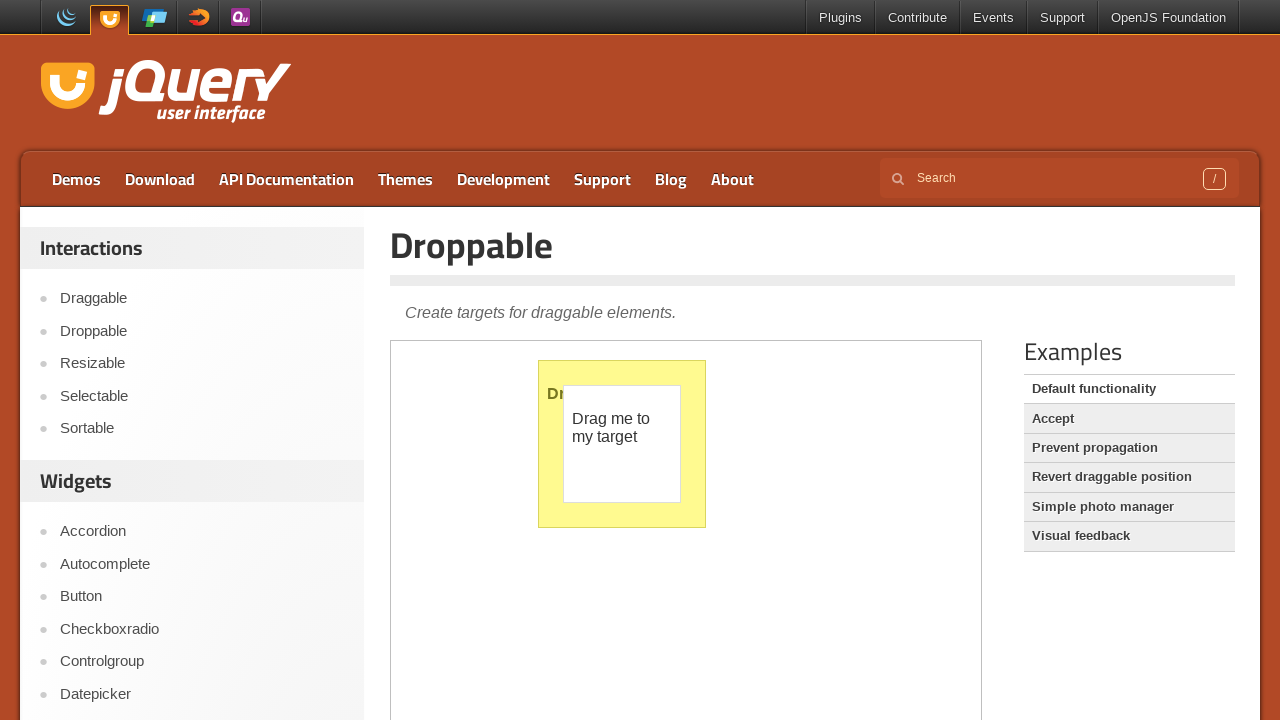

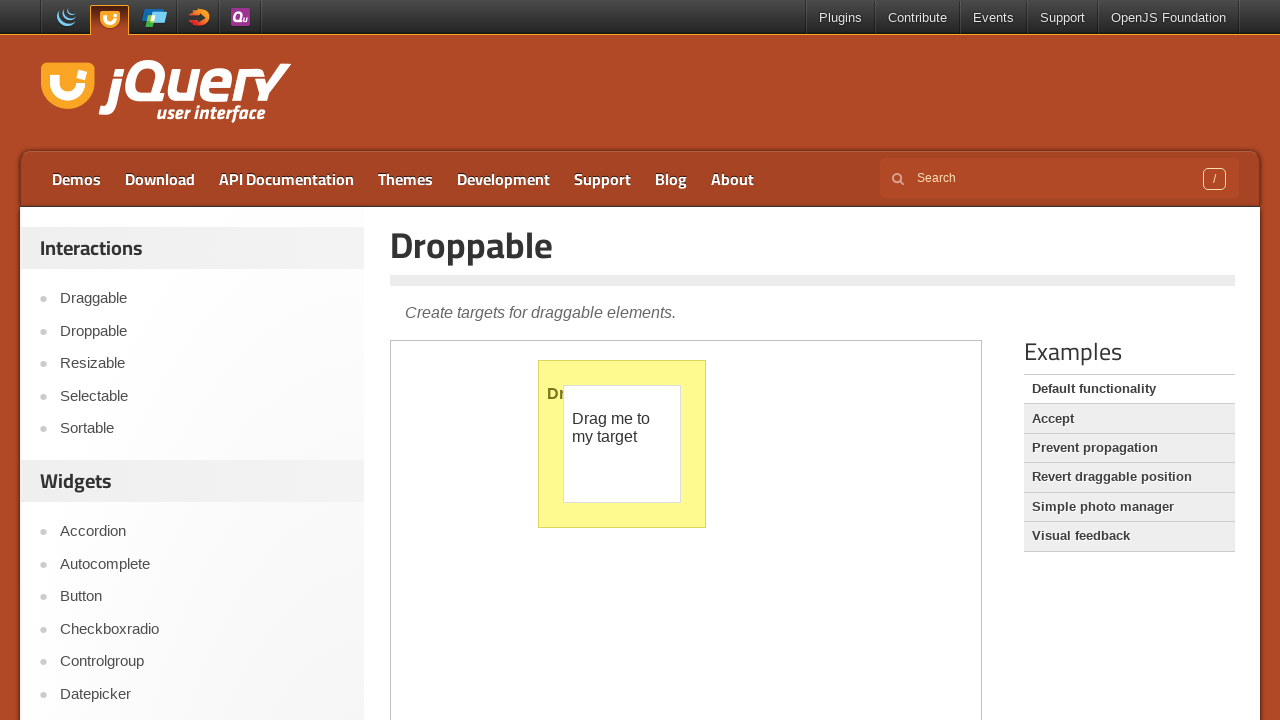